Navigates to the 12306 Chinese railway ticketing website with Firefox browser configured to accept untrusted certificates and maximizes the window

Starting URL: https://kyfw.12306.cn/otn

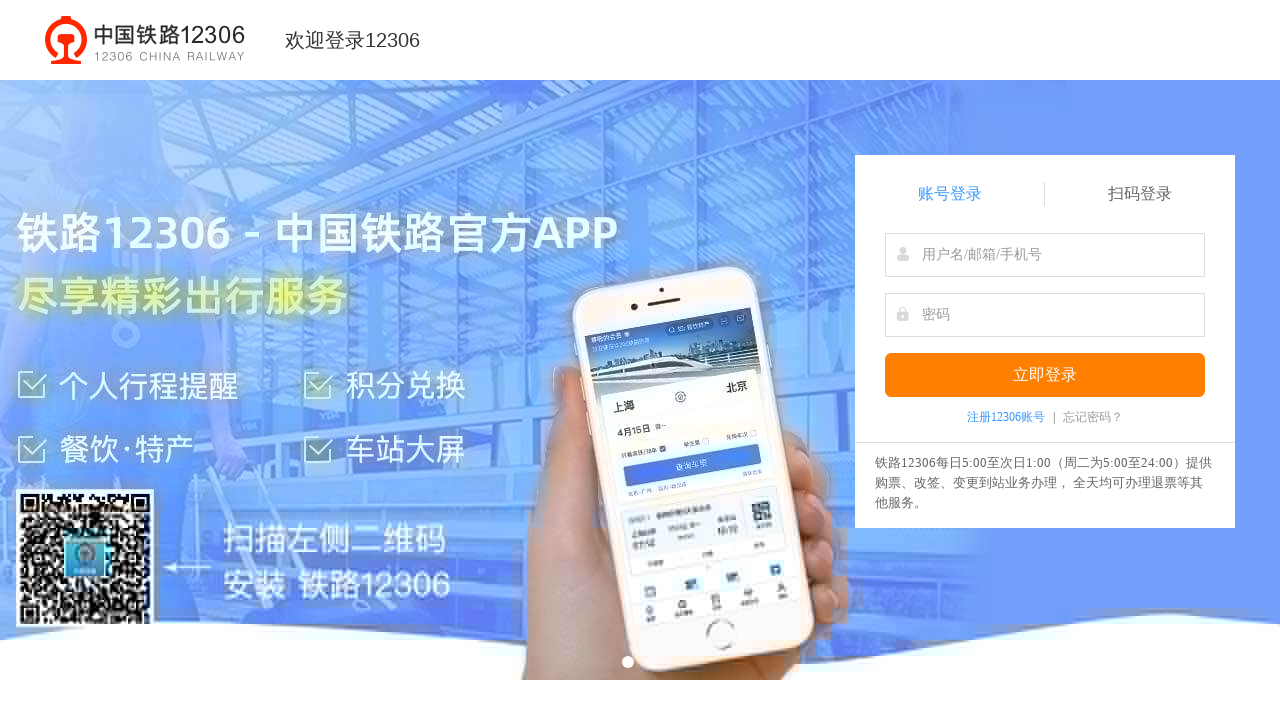

Page loaded to domcontentloaded state at https://kyfw.12306.cn/otn
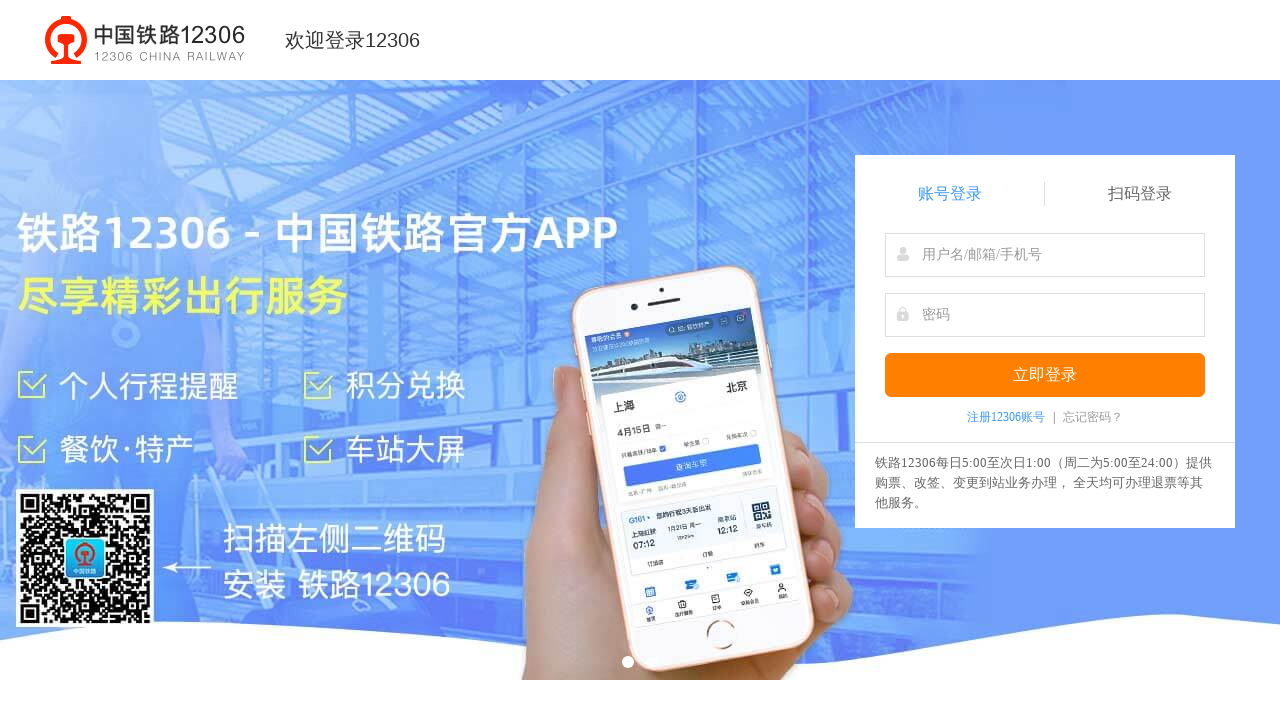

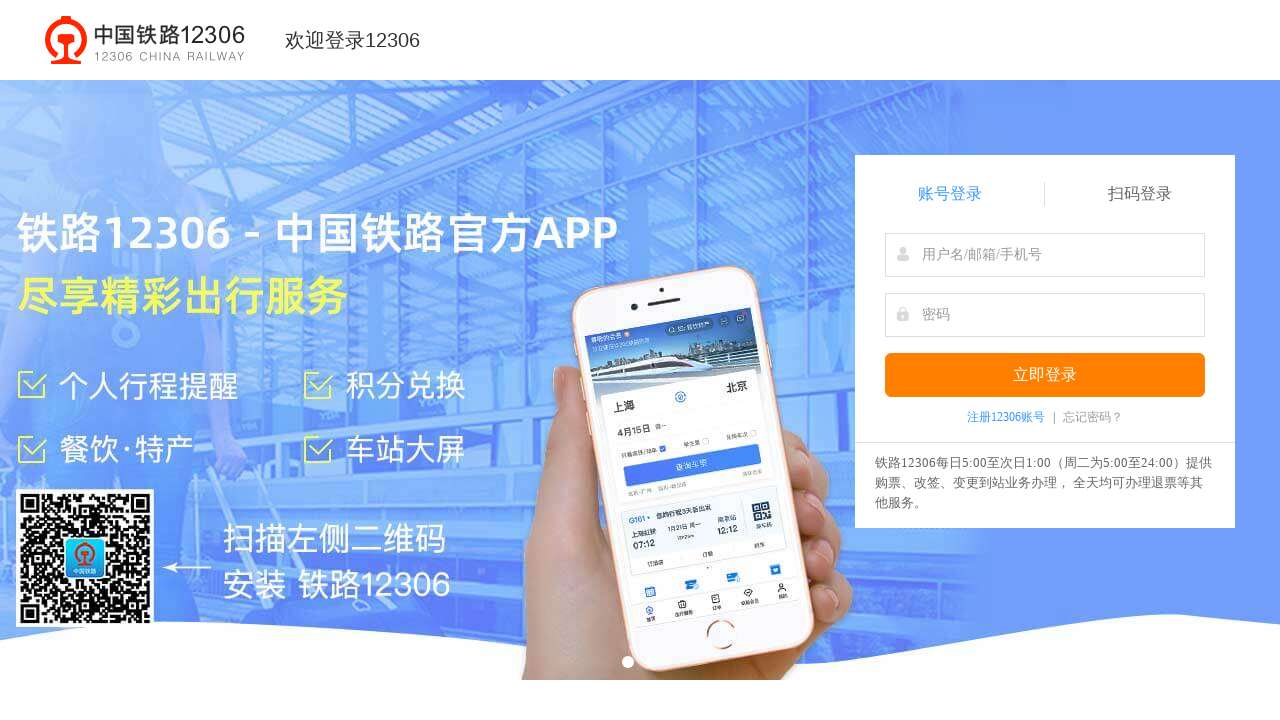